Tests JavaScript alert popup functionality by clicking a timer alert button, waiting for the alert to appear after a delay, and accepting it

Starting URL: https://demoqa.com/alerts

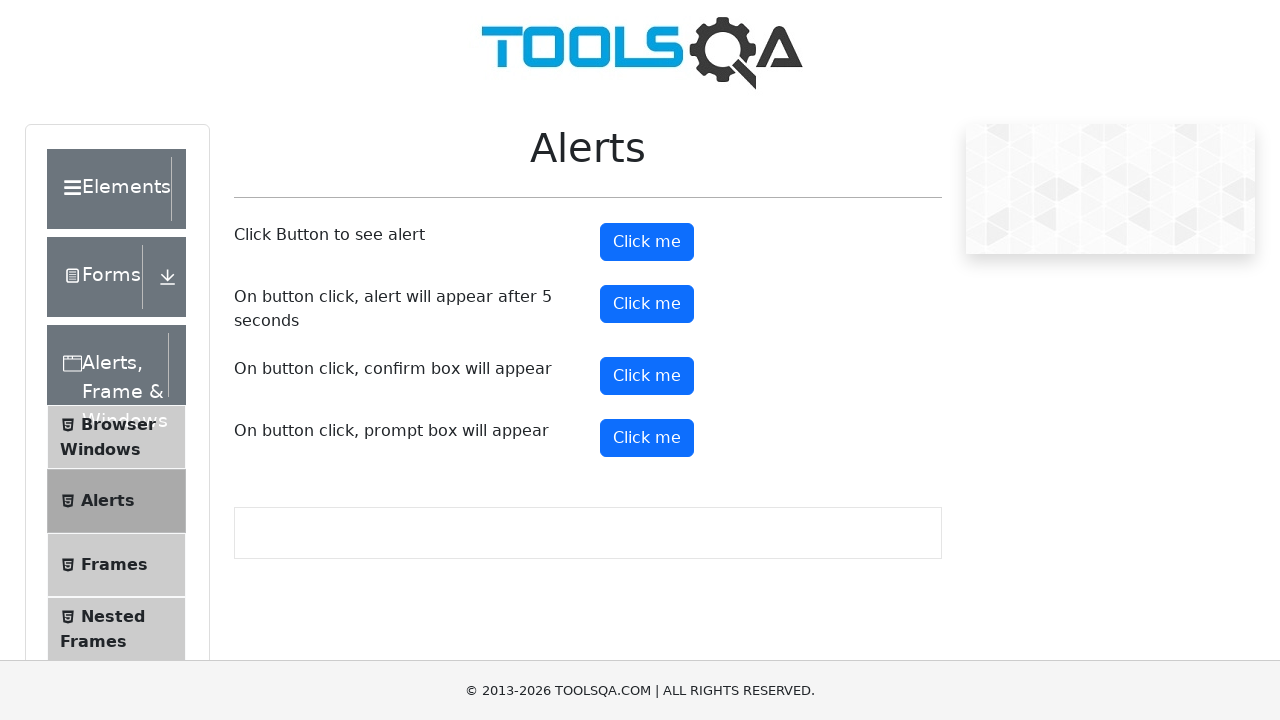

Clicked timer alert button to trigger alert after 5 seconds at (647, 304) on #timerAlertButton
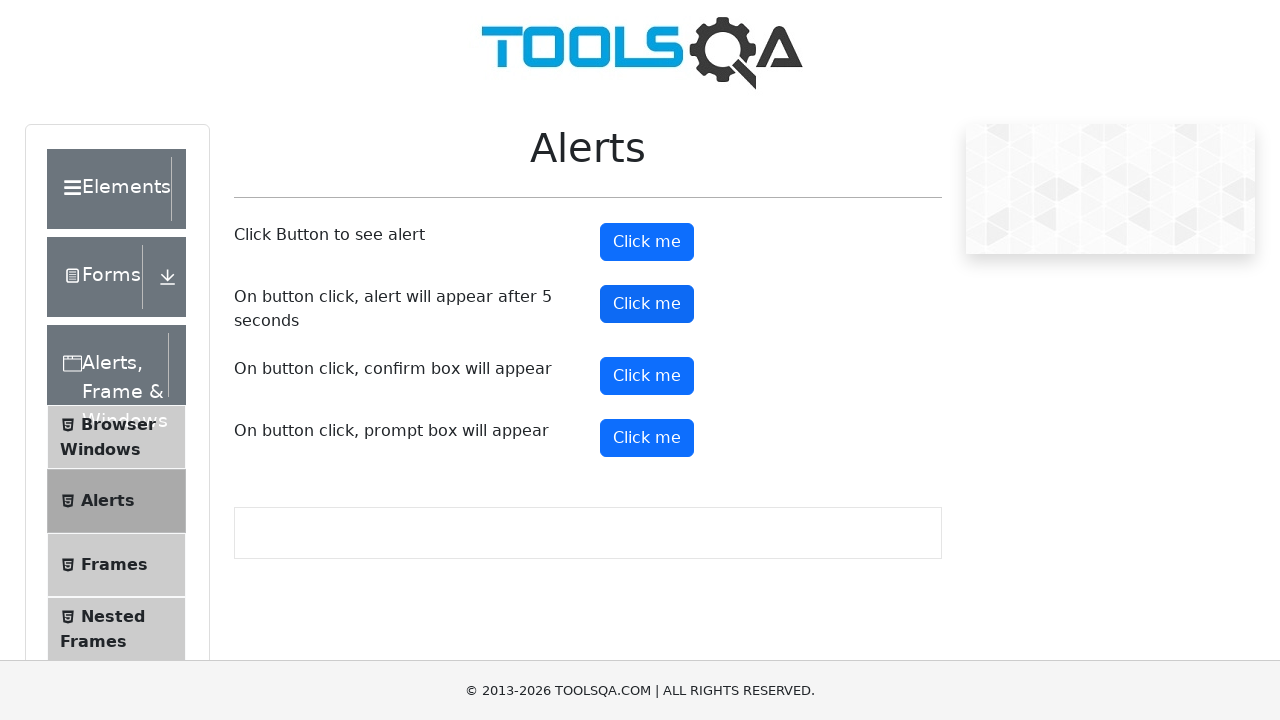

Set up dialog handler to automatically accept alerts
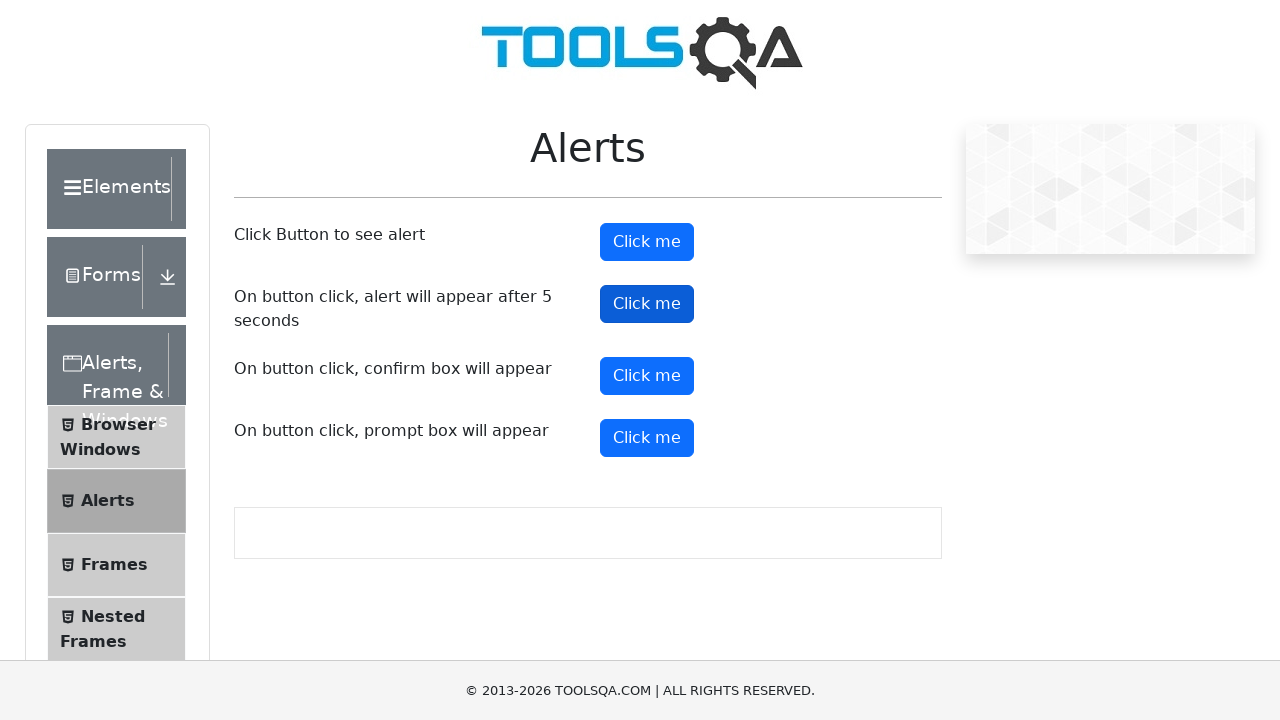

Waited 6 seconds for alert to appear and be accepted
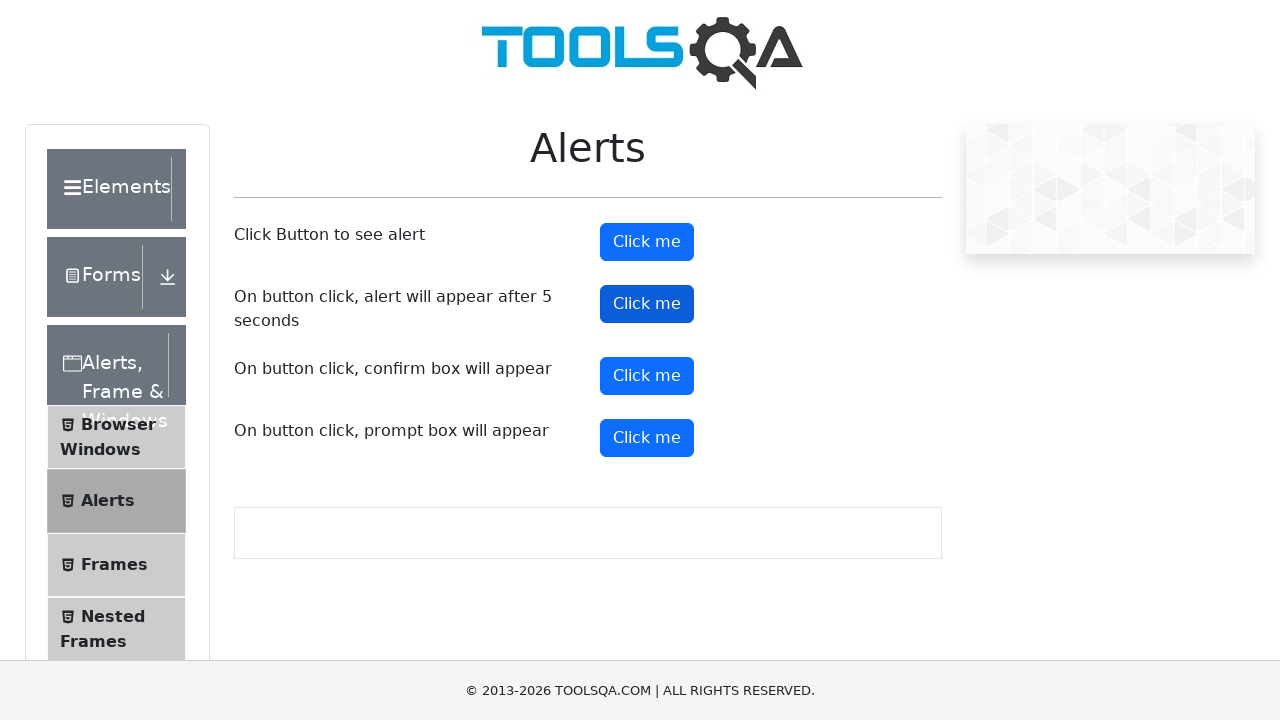

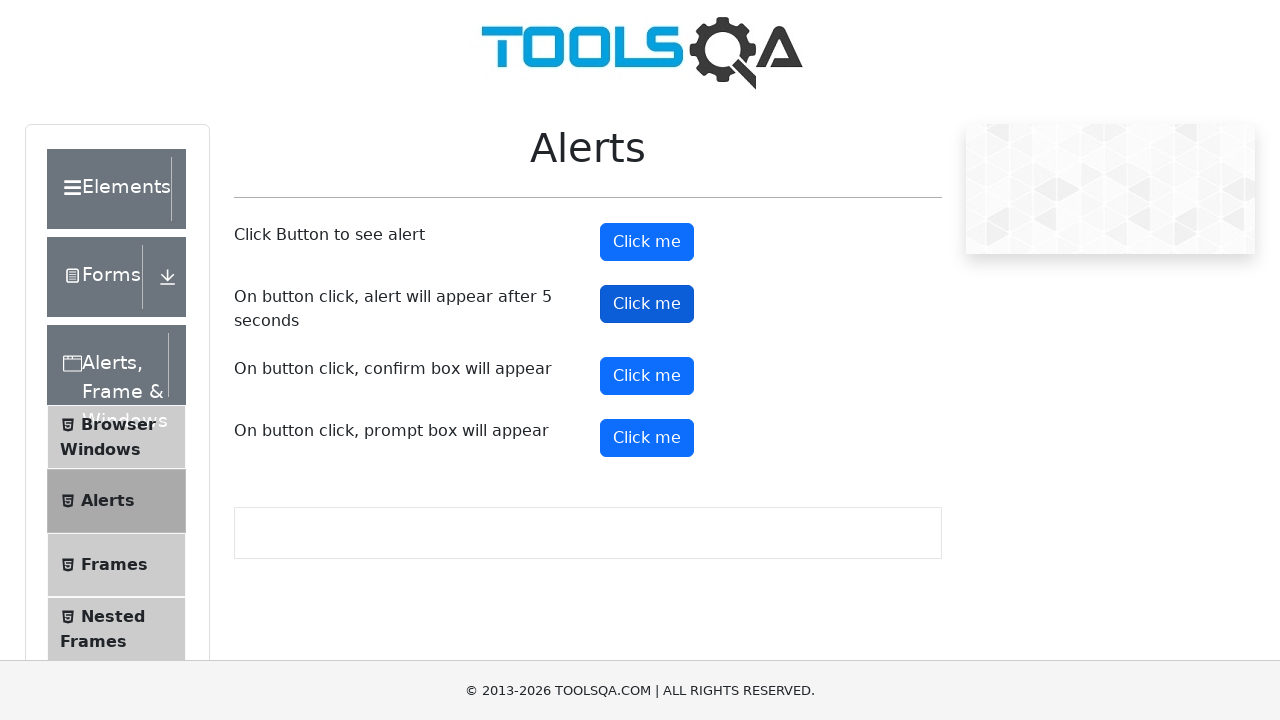